Tests clicking the JS Prompt button, dismissing the prompt without entering text, and verifying the null result message

Starting URL: https://the-internet.herokuapp.com/javascript_alerts

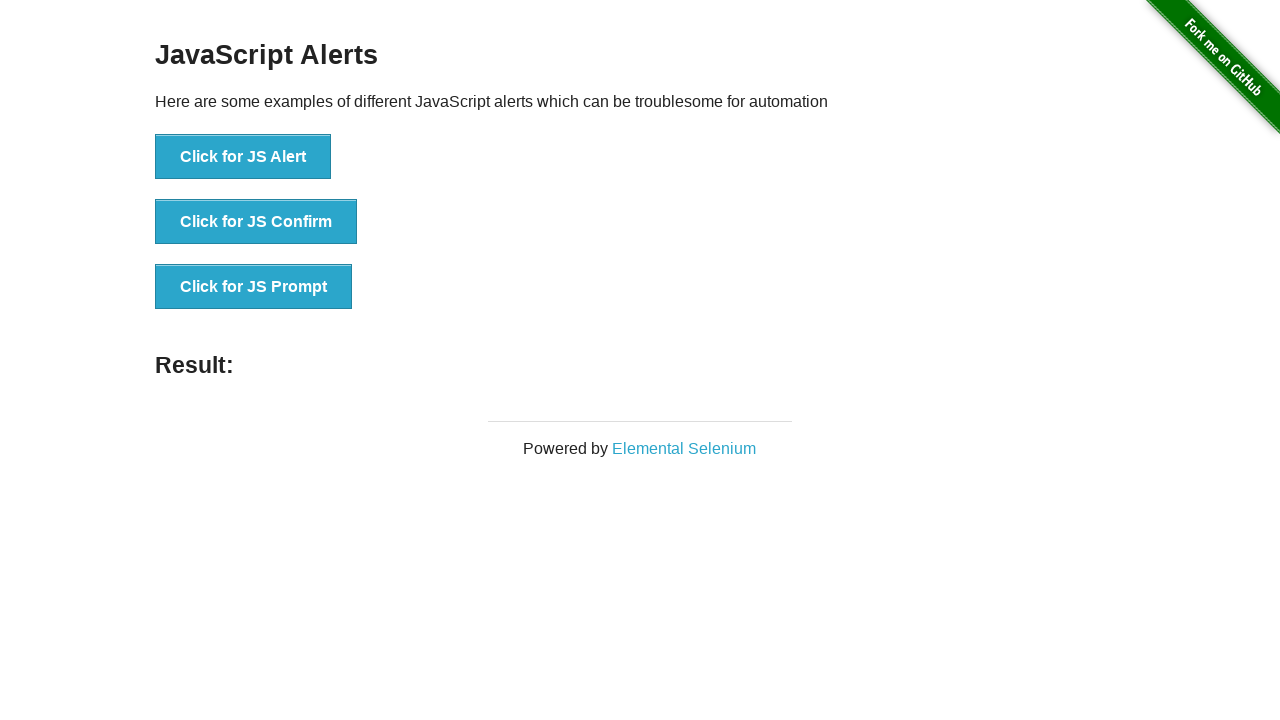

Set up dialog handler to dismiss prompts
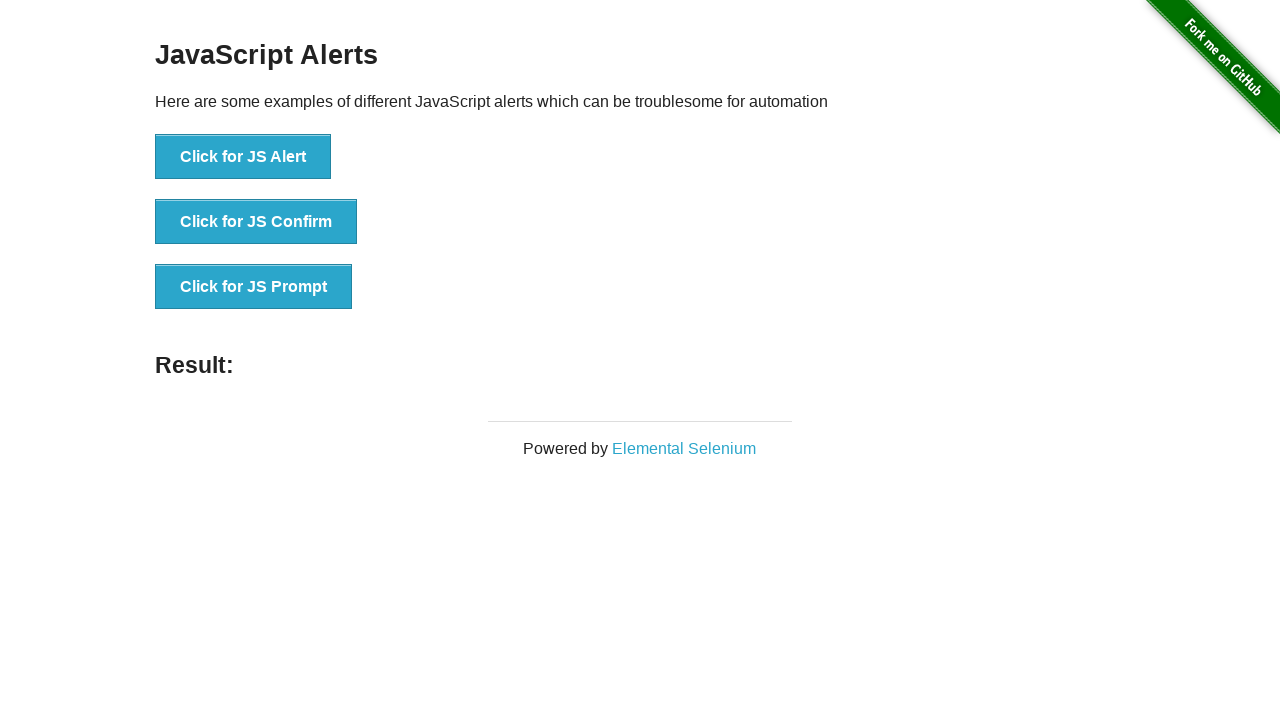

Clicked the JS Prompt button at (254, 287) on button[onclick*='jsPrompt']
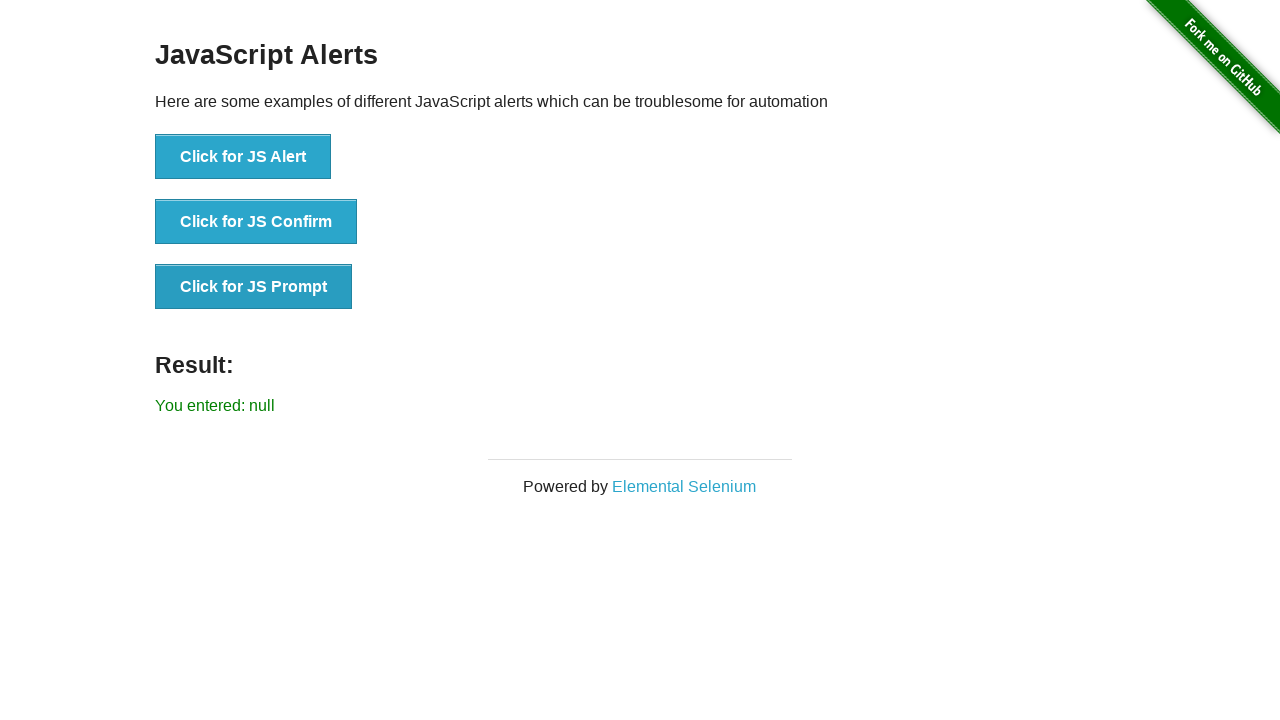

Waited for result label to update after dismissing prompt
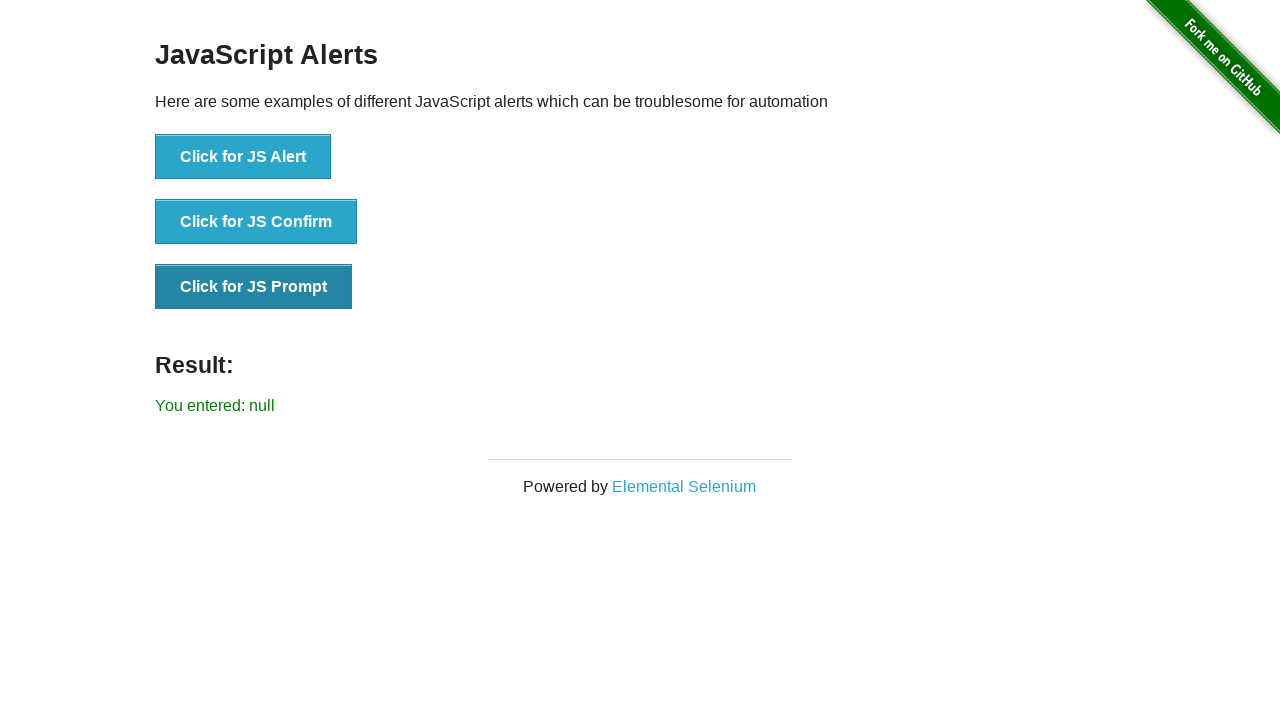

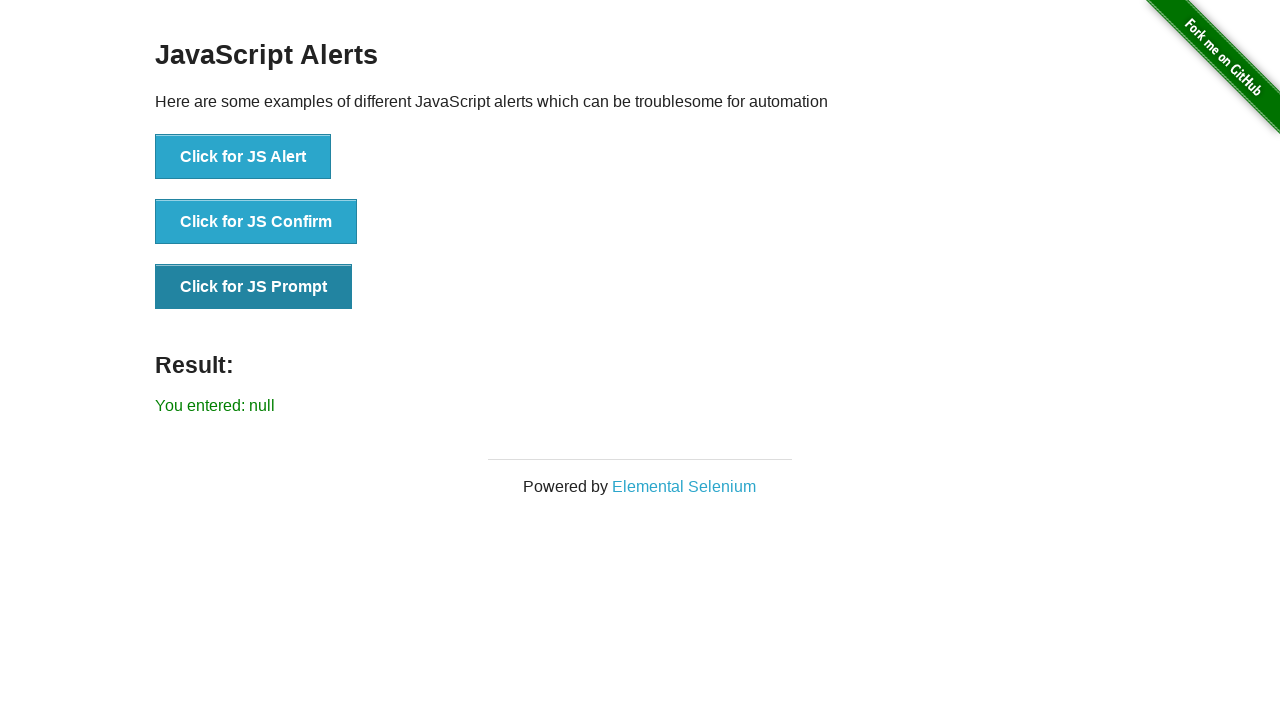